Tests a checkbox form by filling in name and comment fields, then selecting room type and meal options

Starting URL: https://rori4.github.io/selenium-practice/#/pages/practice/checkbox-form

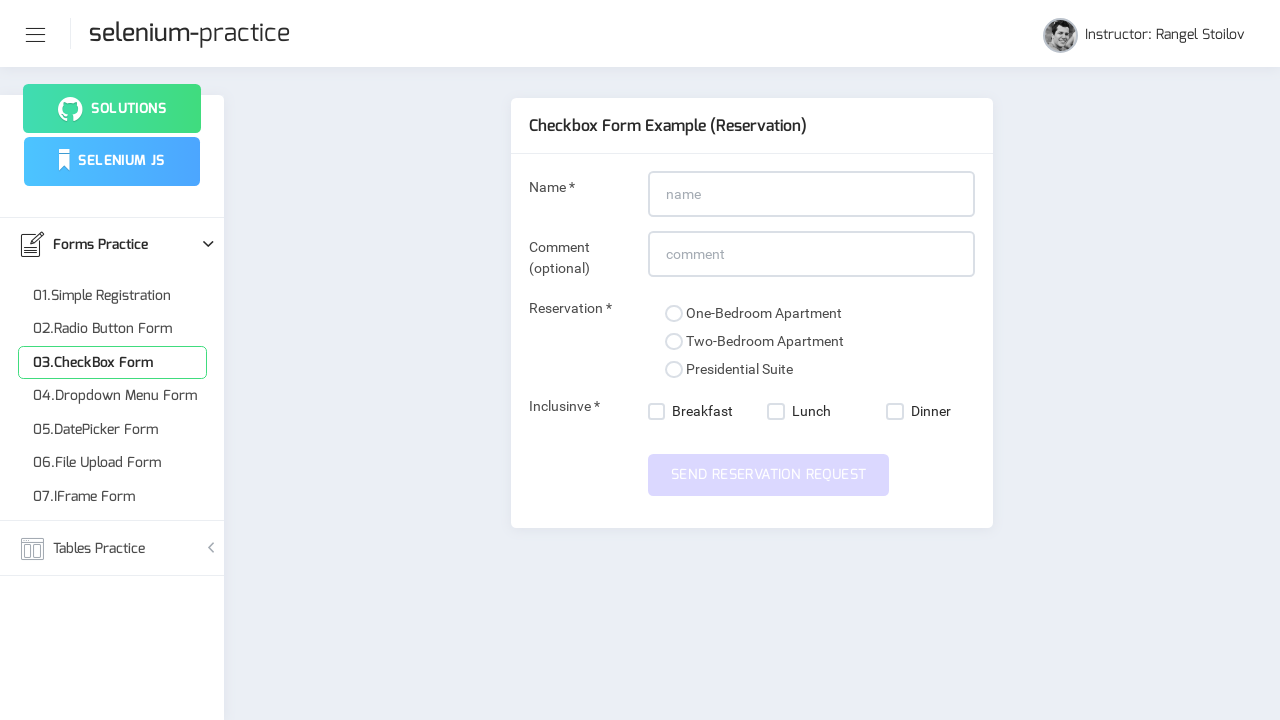

Filled name field with 'David Quiroz' on input#name
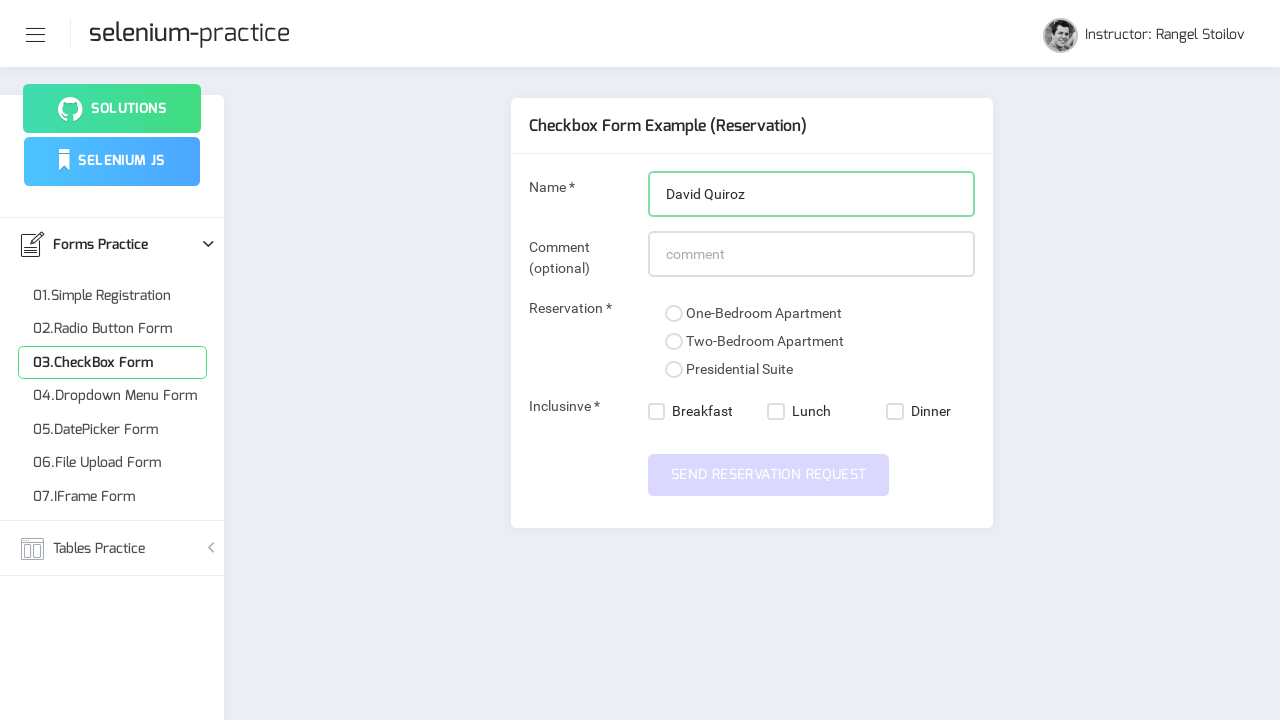

Filled comment field with 'Mi comentario es divertido' on input[name='comment']
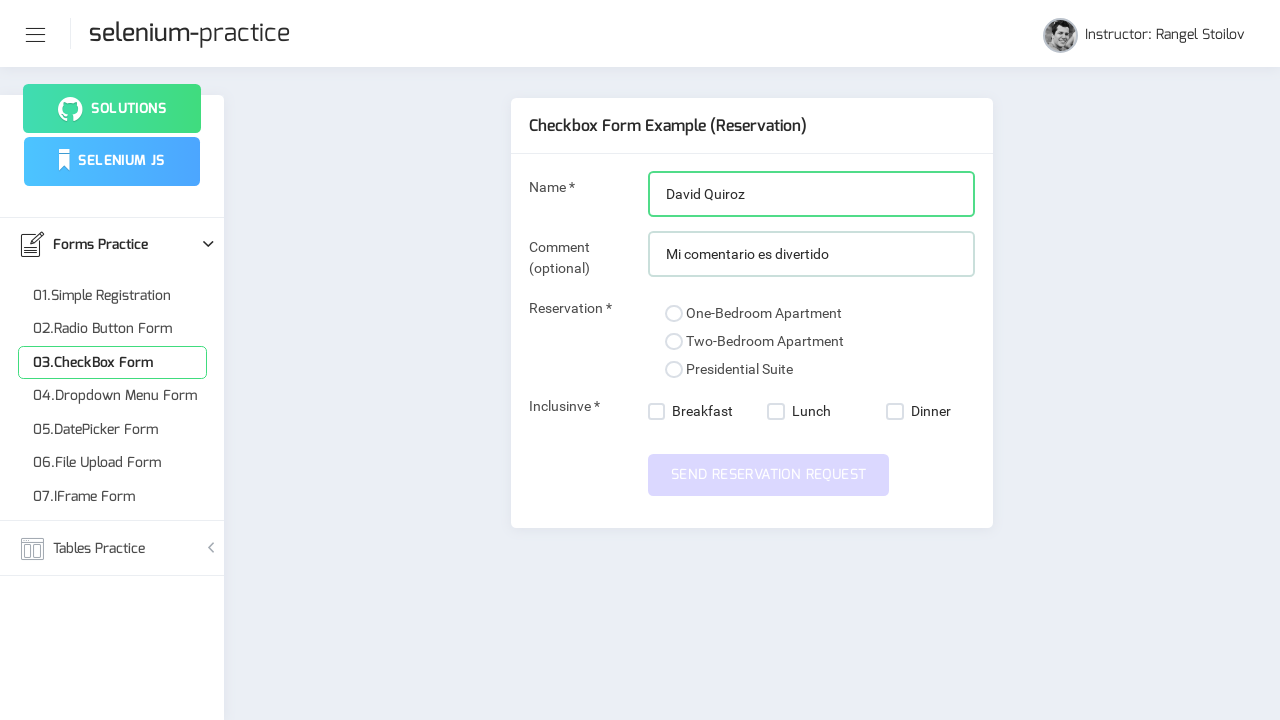

Selected presidential suite room option at (674, 370) on xpath=//input[@value='presidential-suite']/following::span
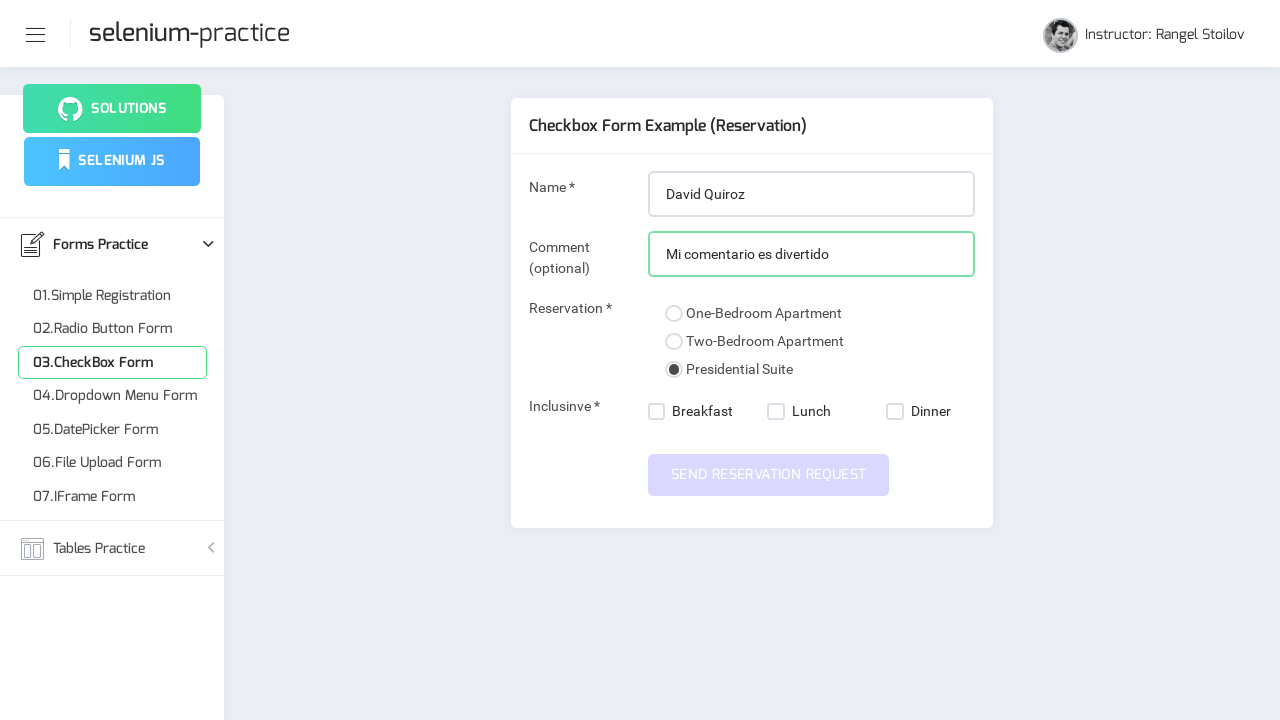

Selected breakfast meal option at (657, 412) on xpath=//nb-checkbox[@value='breakfast']/label/span
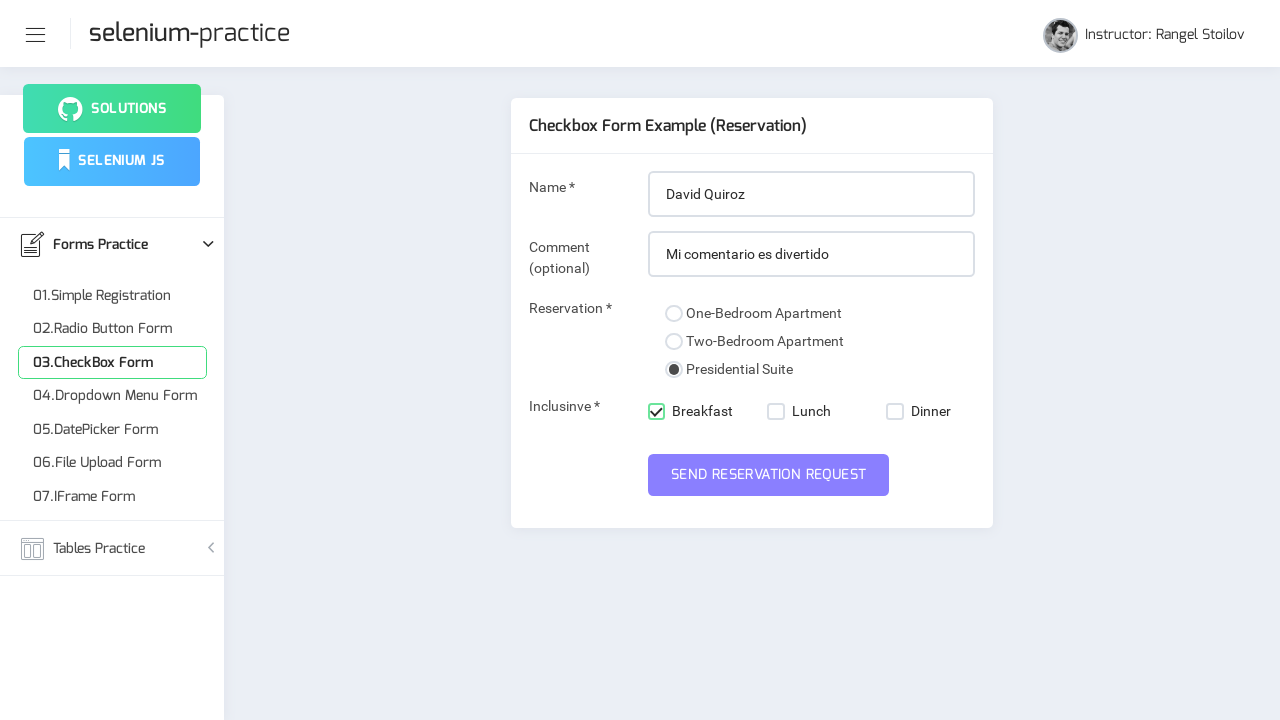

Selected lunch meal option at (776, 412) on xpath=//nb-checkbox[@value='lunch']/label/span
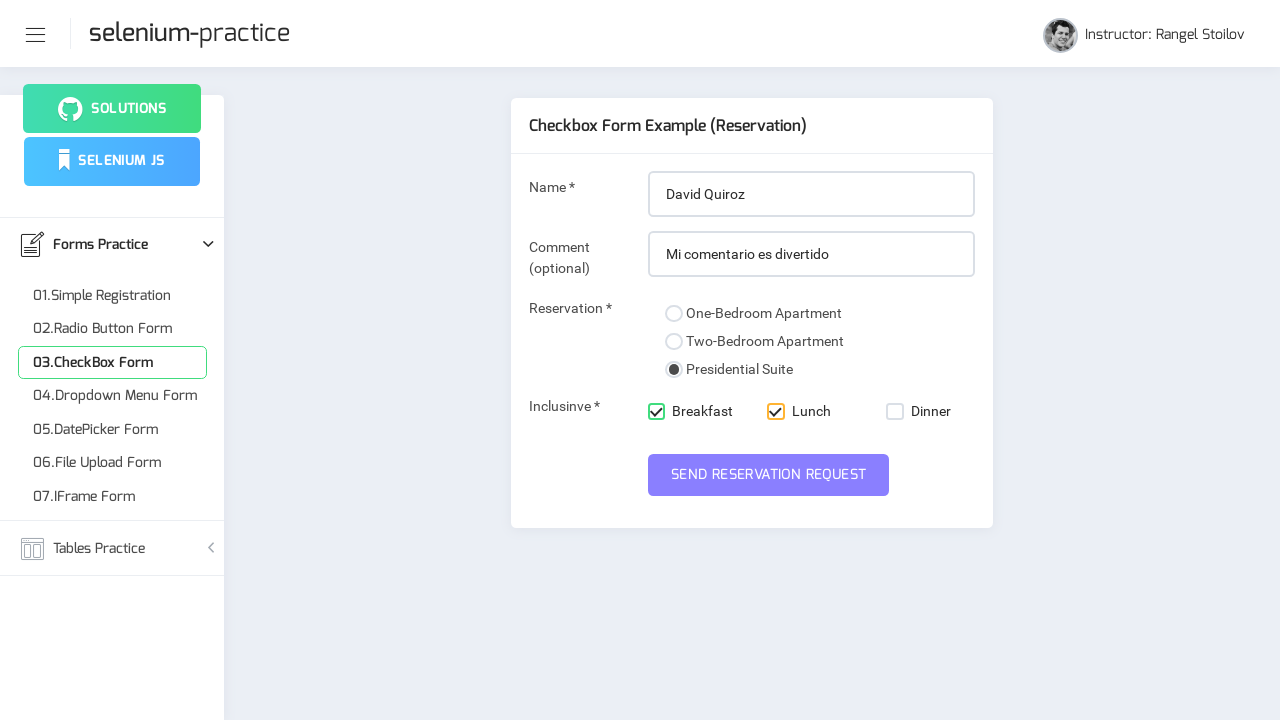

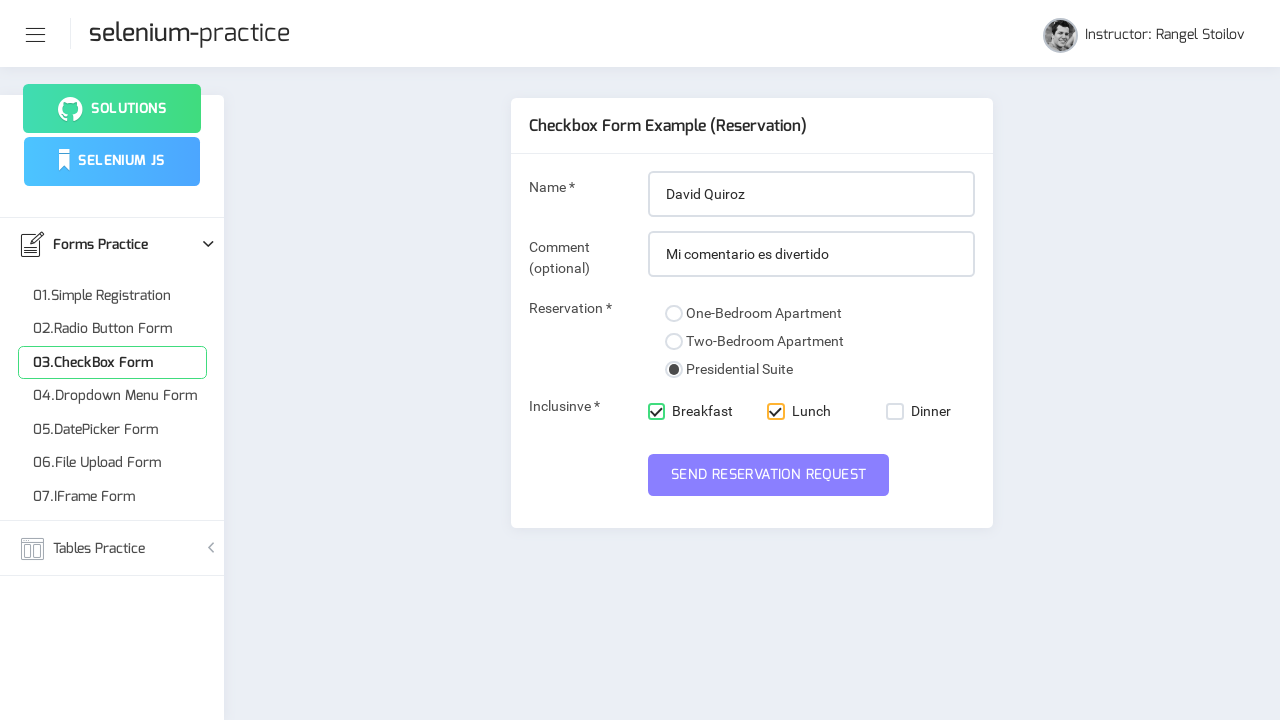